Tests the Angular app's behavior when network requests containing "GetBook" fail by intercepting and aborting those requests, then navigating to the library page.

Starting URL: https://rahulshettyacademy.com/angularAppdemo

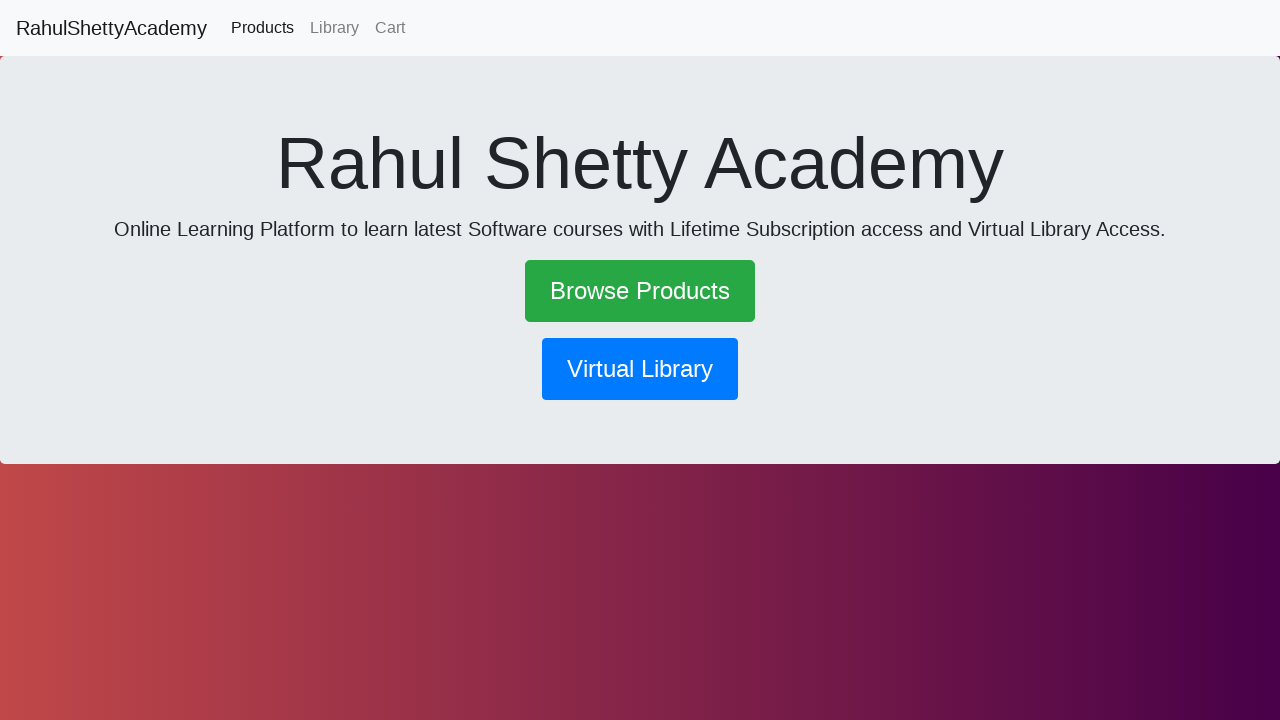

Set up network interception to abort requests containing 'GetBook'
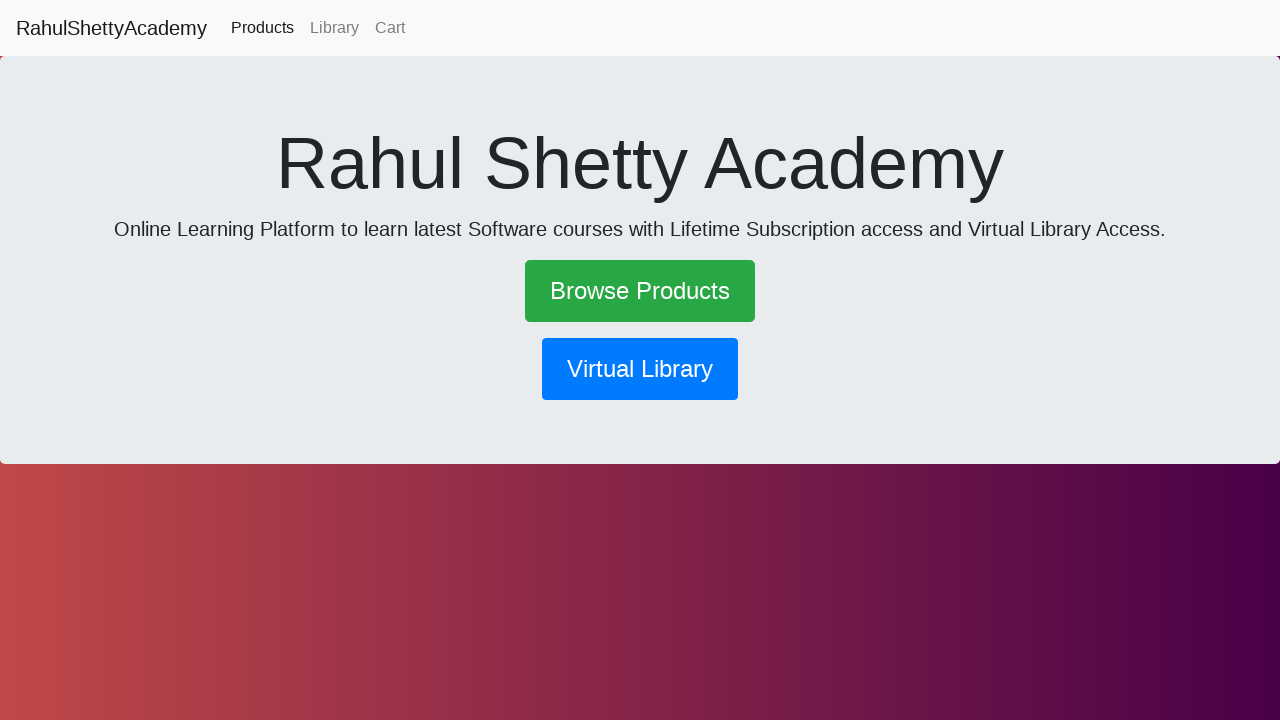

Clicked Library button to navigate to library page at (640, 369) on button[routerlink*='/library']
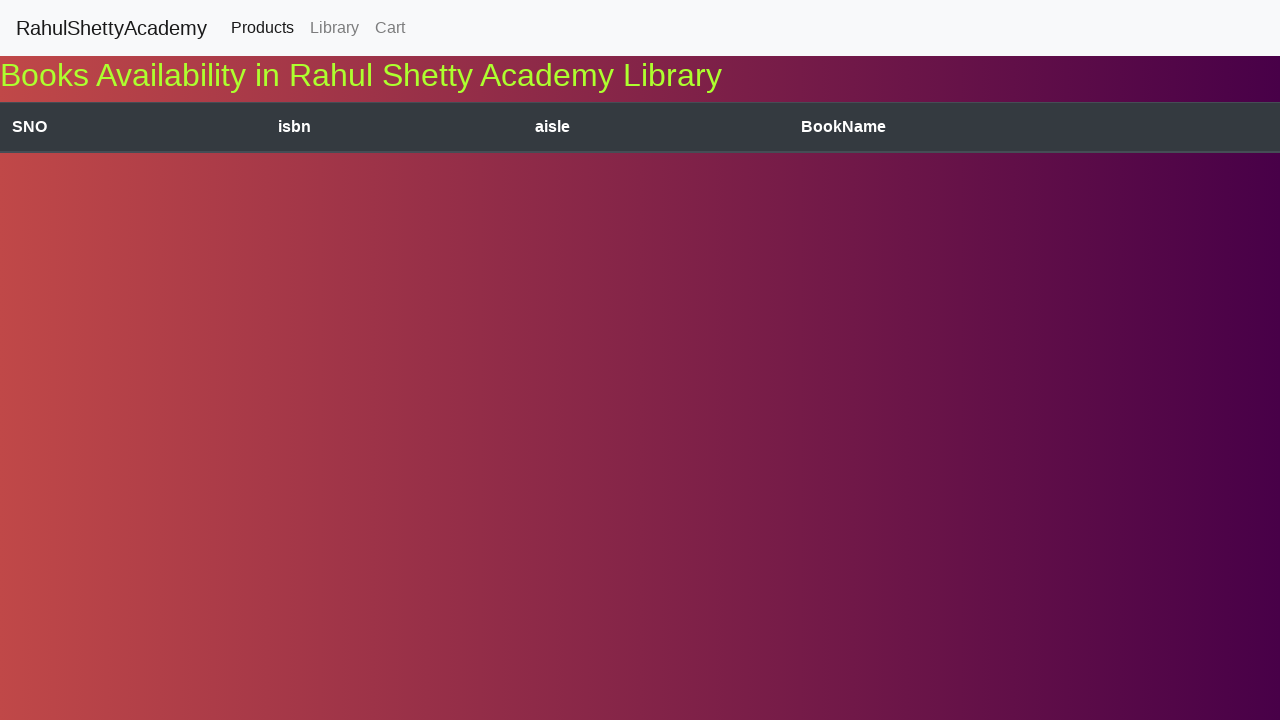

Page reached network idle state after GetBook requests were aborted
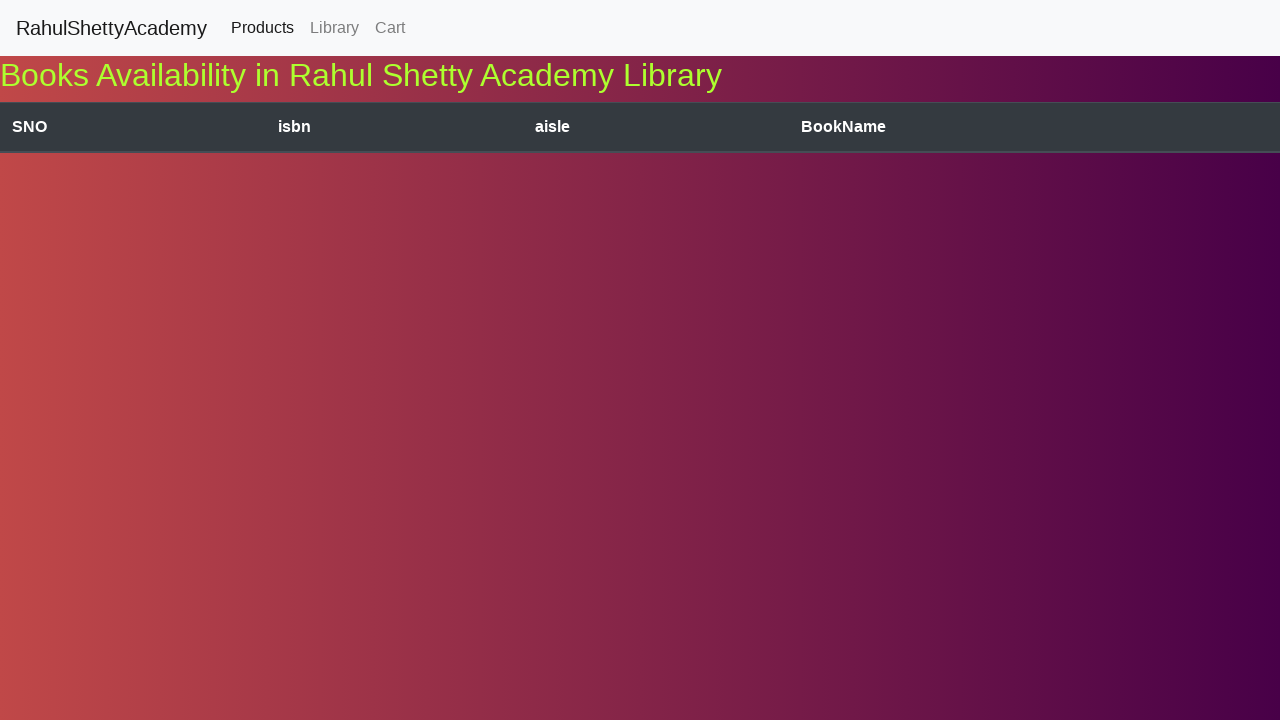

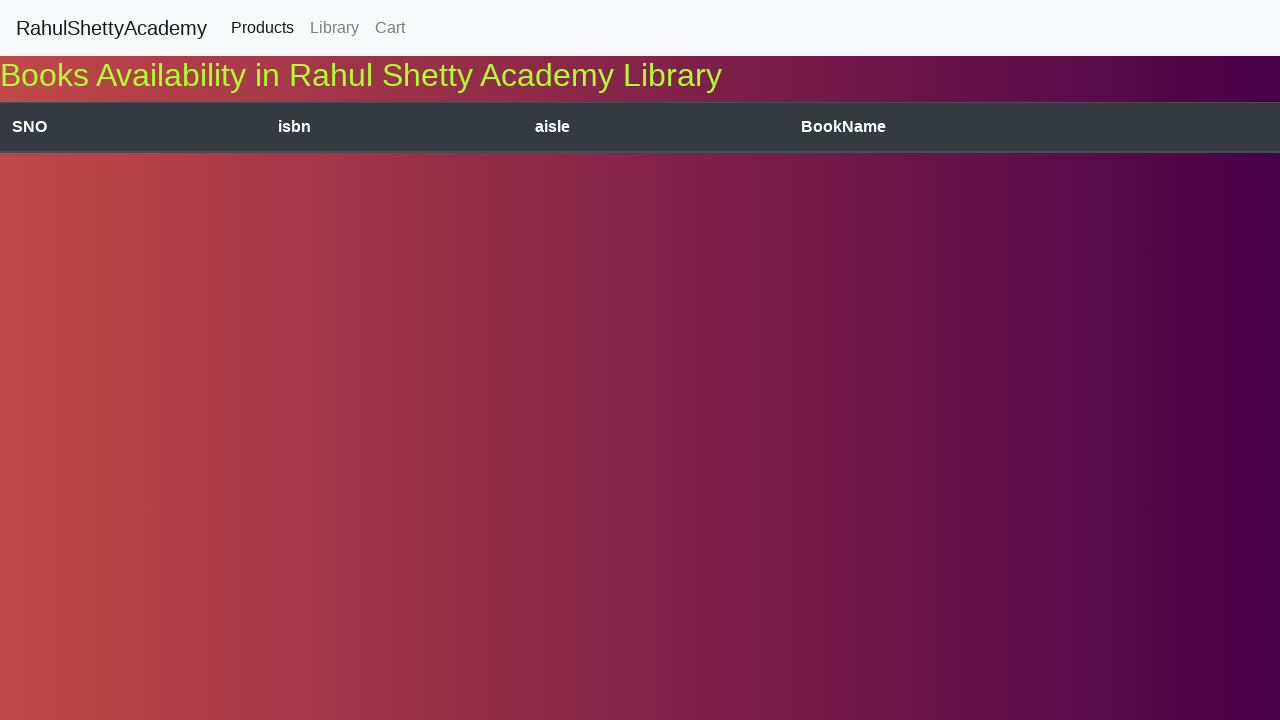